Tests the Bank Manager functionality by navigating to the manager login, accessing the add customer form, and filling in new customer details

Starting URL: https://www.globalsqa.com/angularJs-protractor/BankingProject/#/login

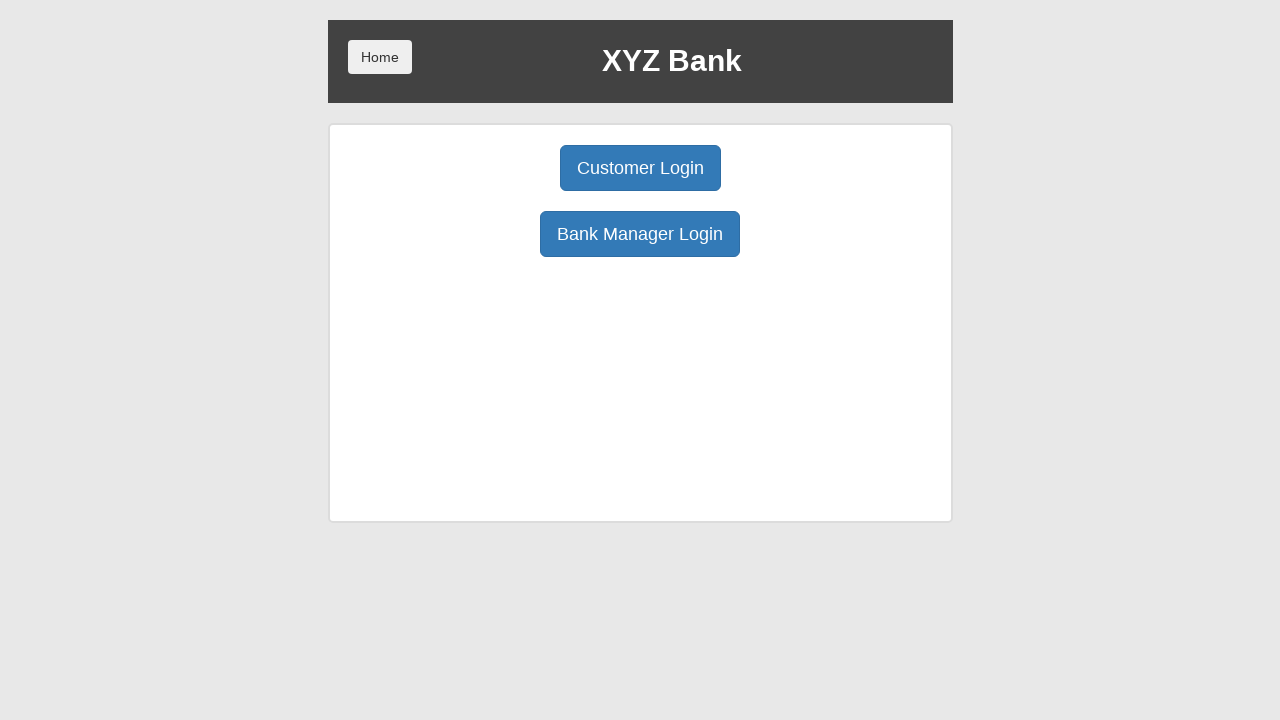

Clicked Bank Manager Login button at (640, 234) on button[ng-click='manager()']
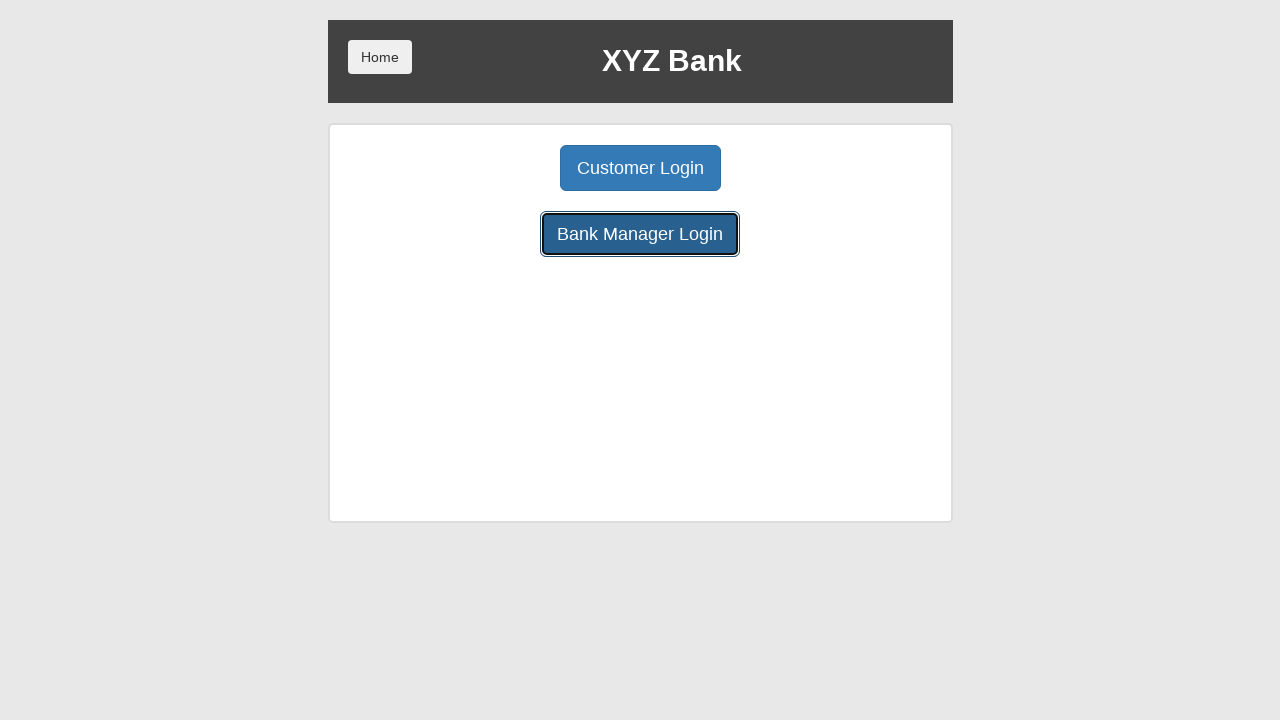

Clicked Add Customer button at (502, 168) on button[ng-click='addCust()']
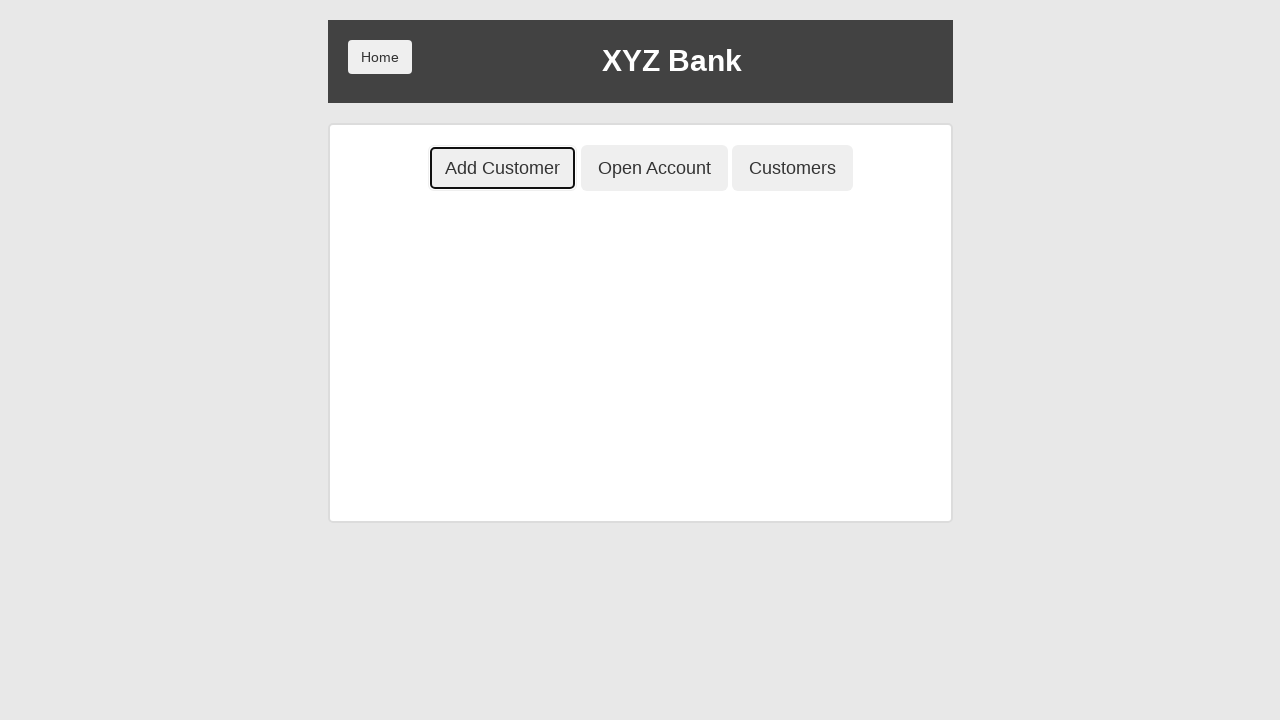

Filled First Name field with 'Bear' on input[placeholder='First Name']
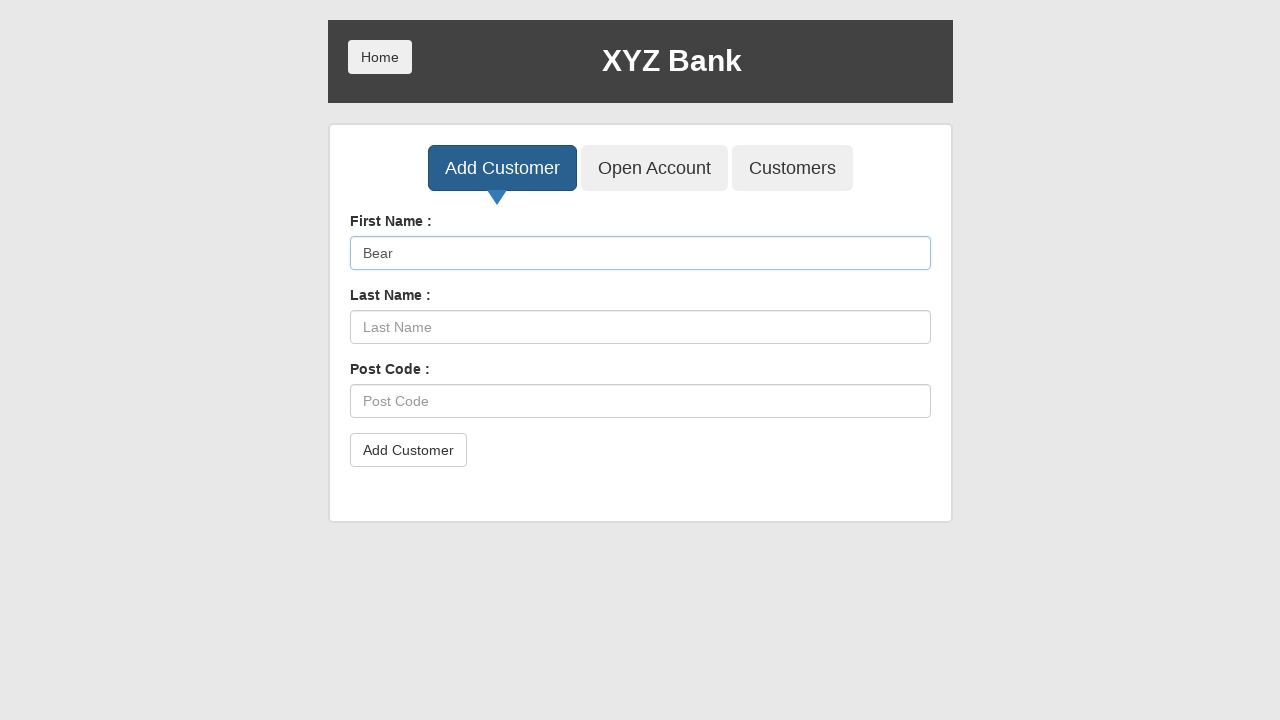

Filled Last Name field with 'Pupkin' on input[placeholder='Last Name']
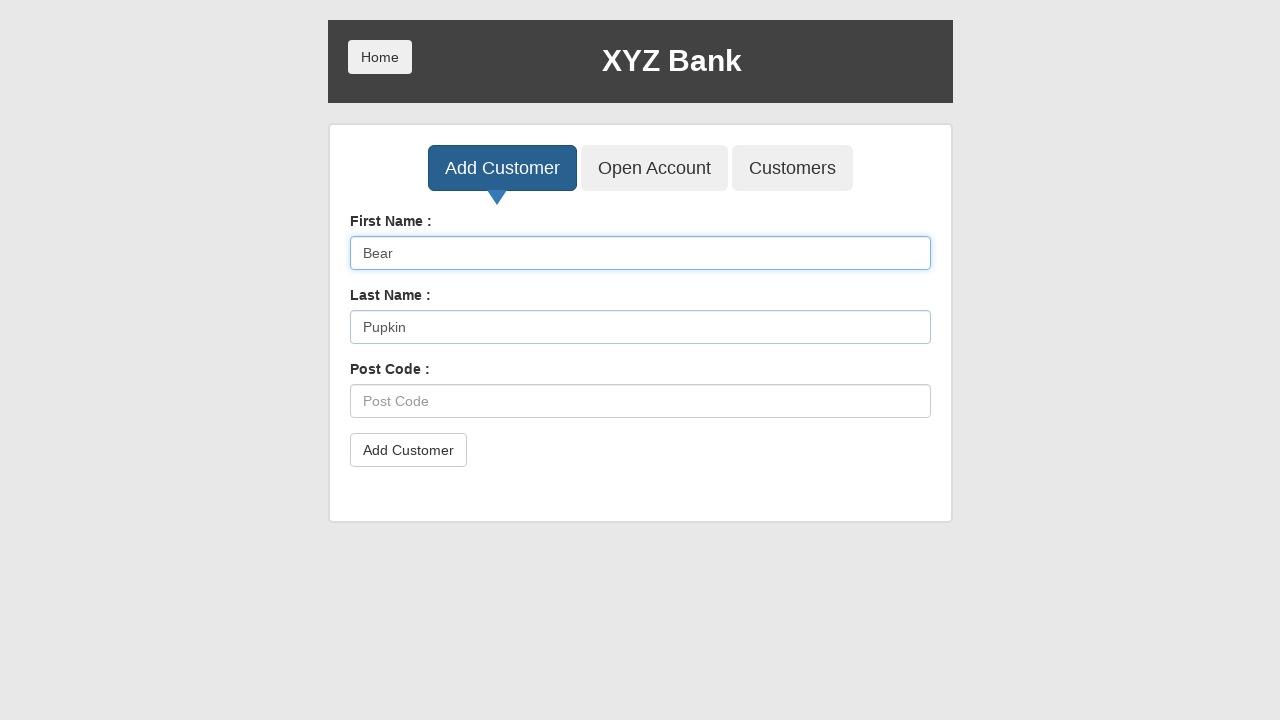

Filled Post Code field with '78DDC9' on input[placeholder='Post Code']
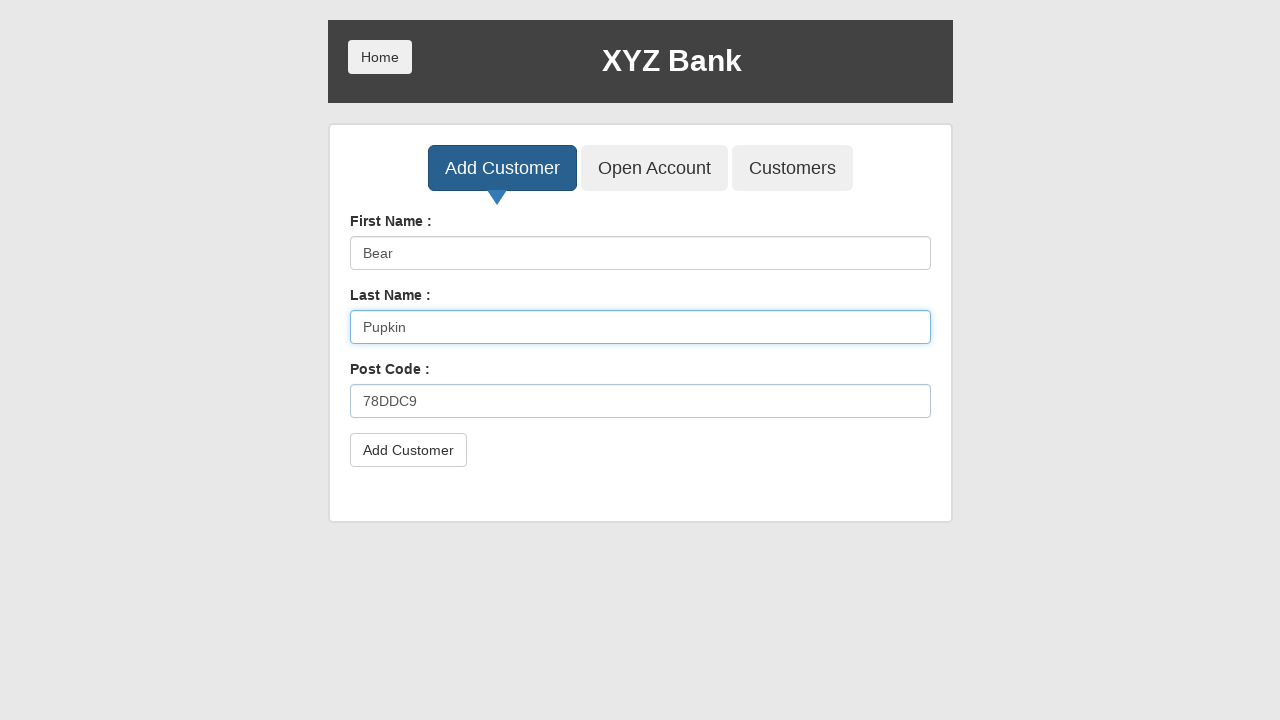

Clicked Add Customer submit button at (408, 450) on button[class='btn btn-default']
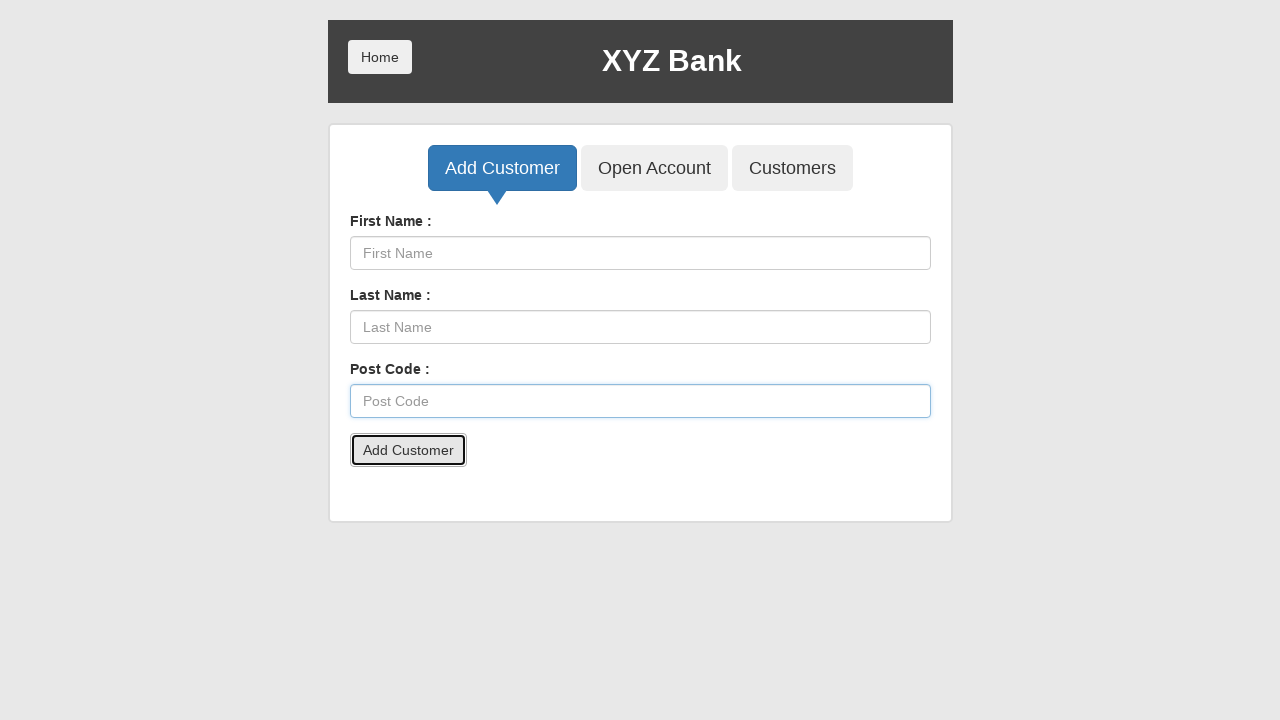

Handled alert dialog by accepting it
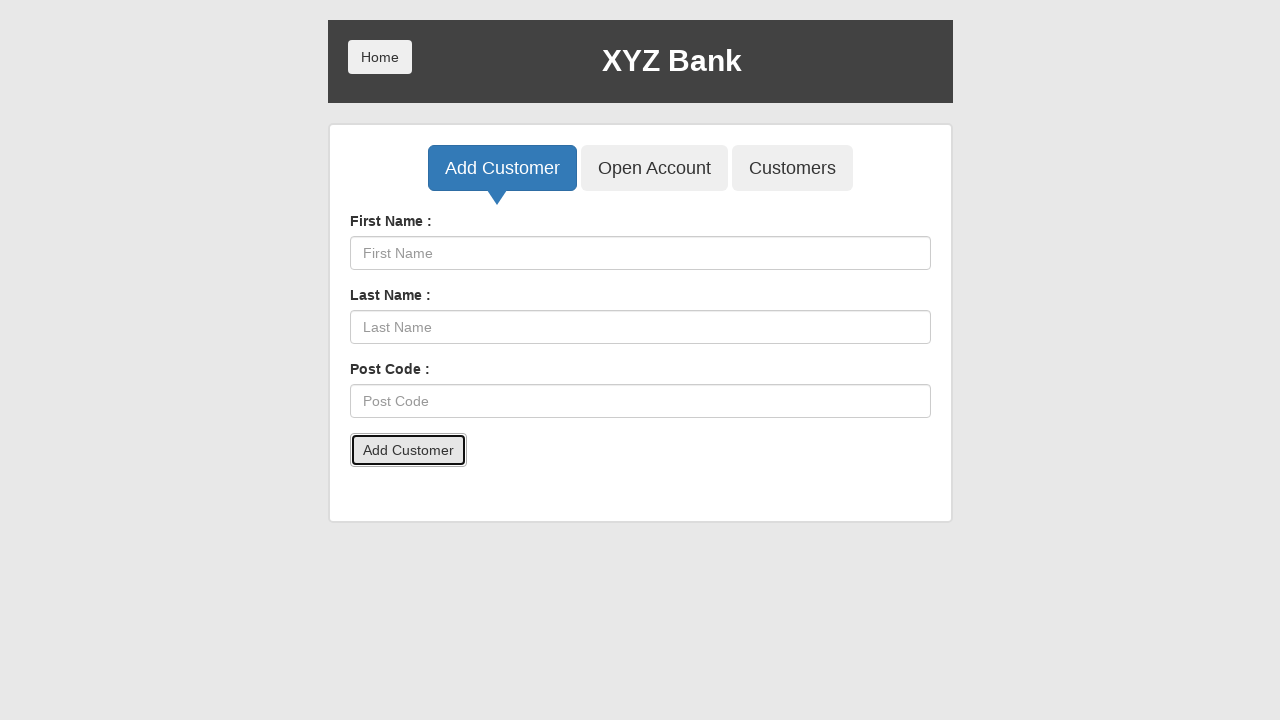

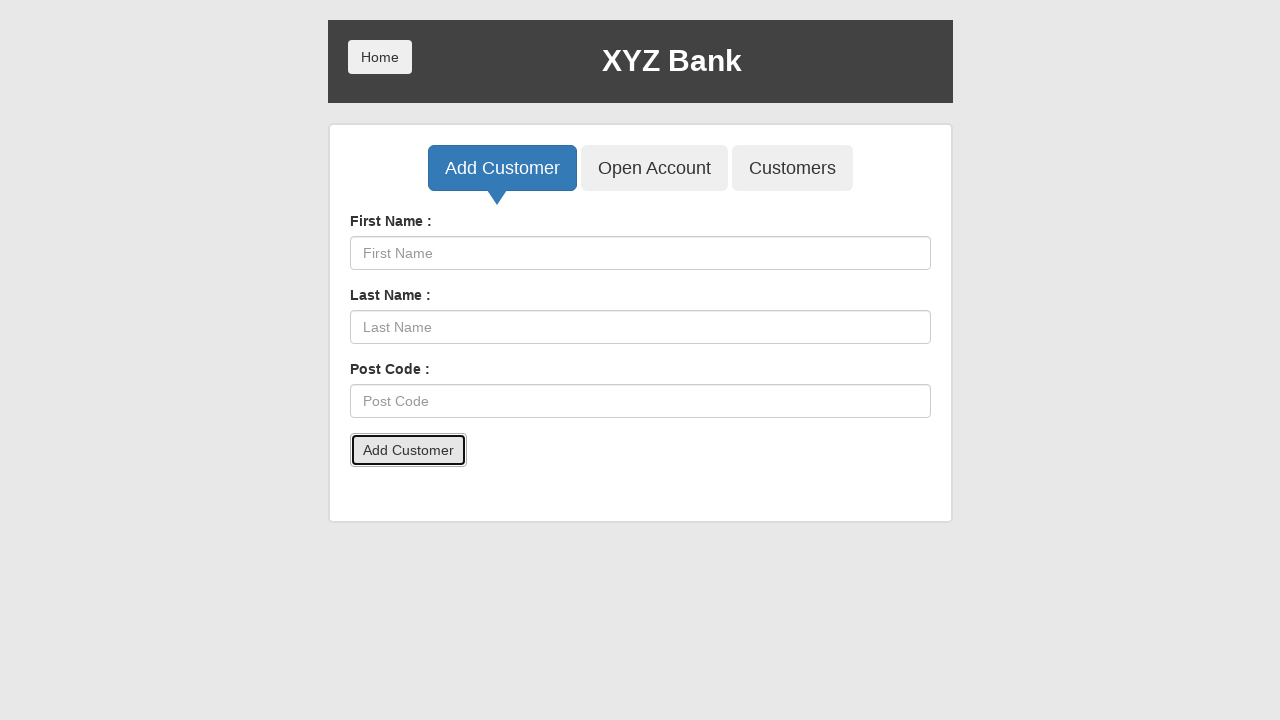